Navigates to the Rahul Shetty Academy automation practice page and locates a button element using XPath sibling traversal to verify it exists and is accessible.

Starting URL: https://rahulshettyacademy.com/AutomationPractice/

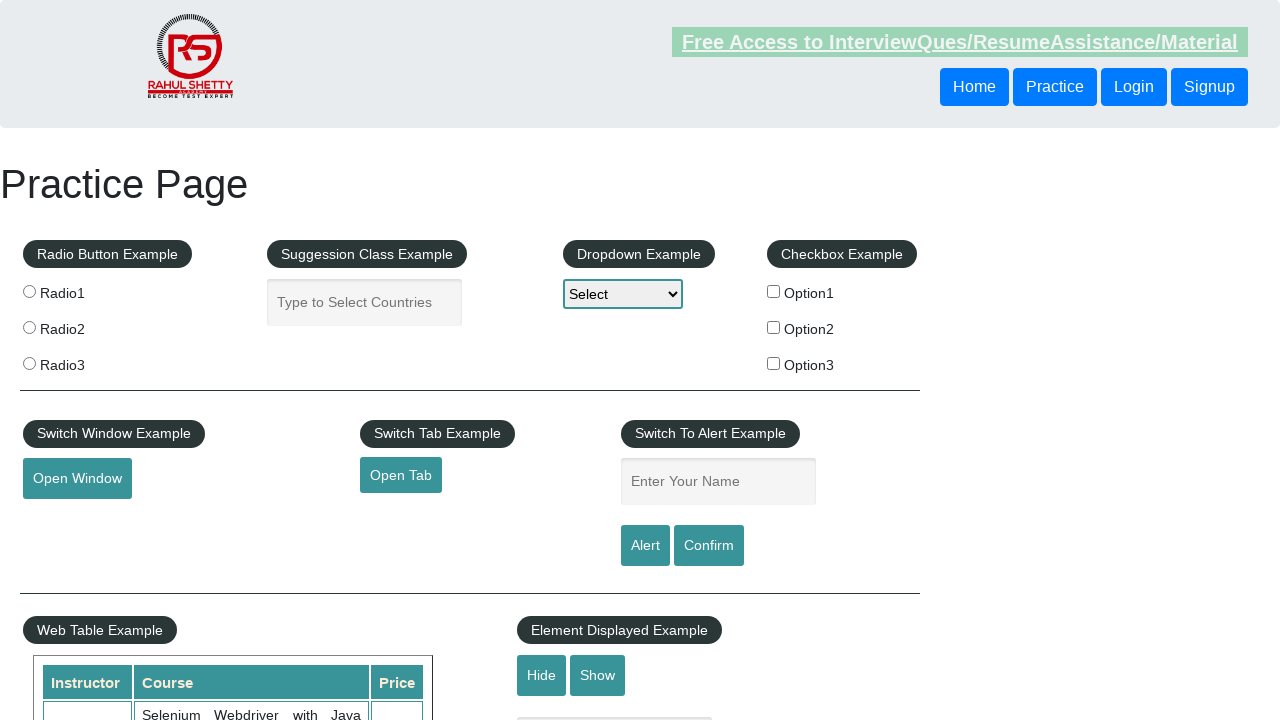

Located sibling button using XPath traversal
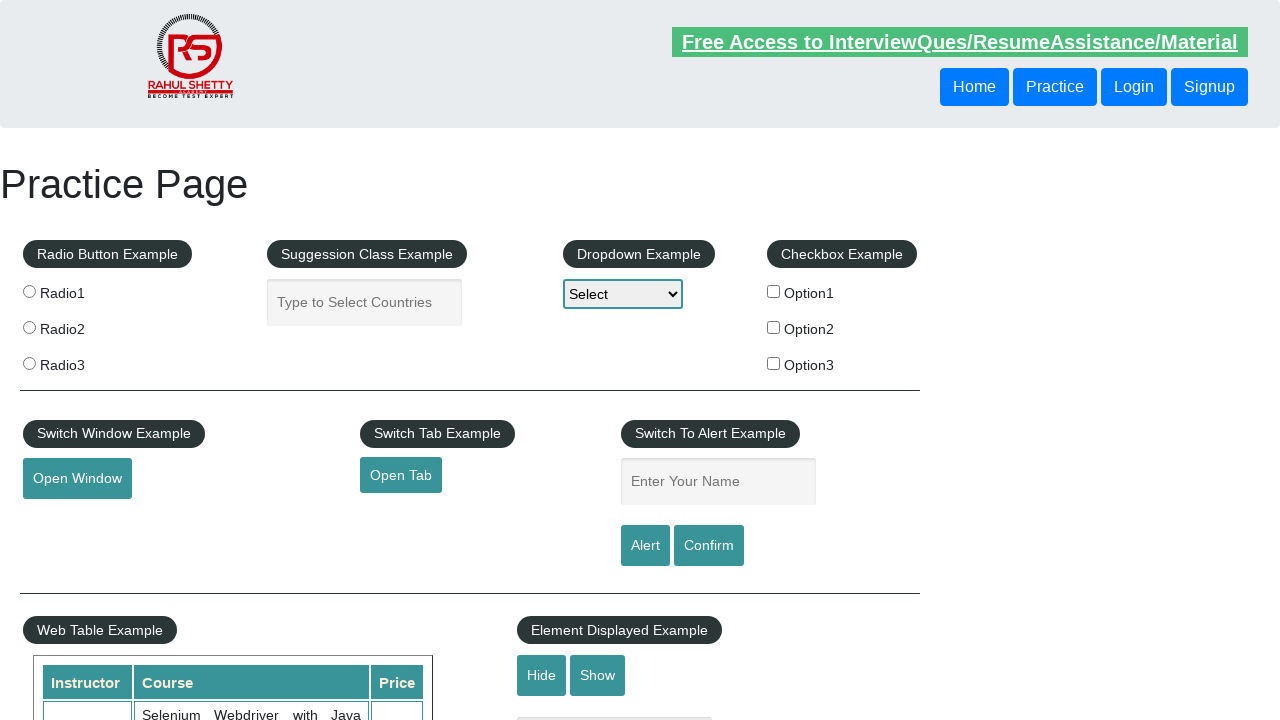

Sibling button became visible
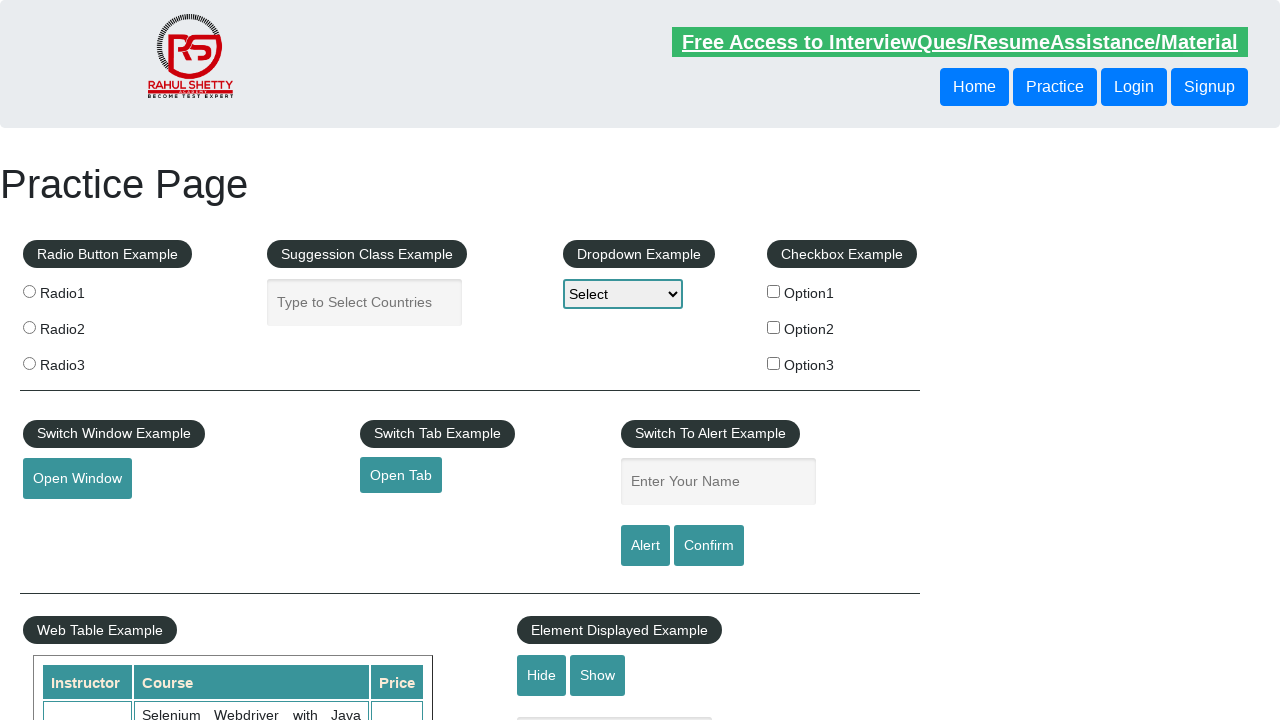

Retrieved button text content: 'Login'
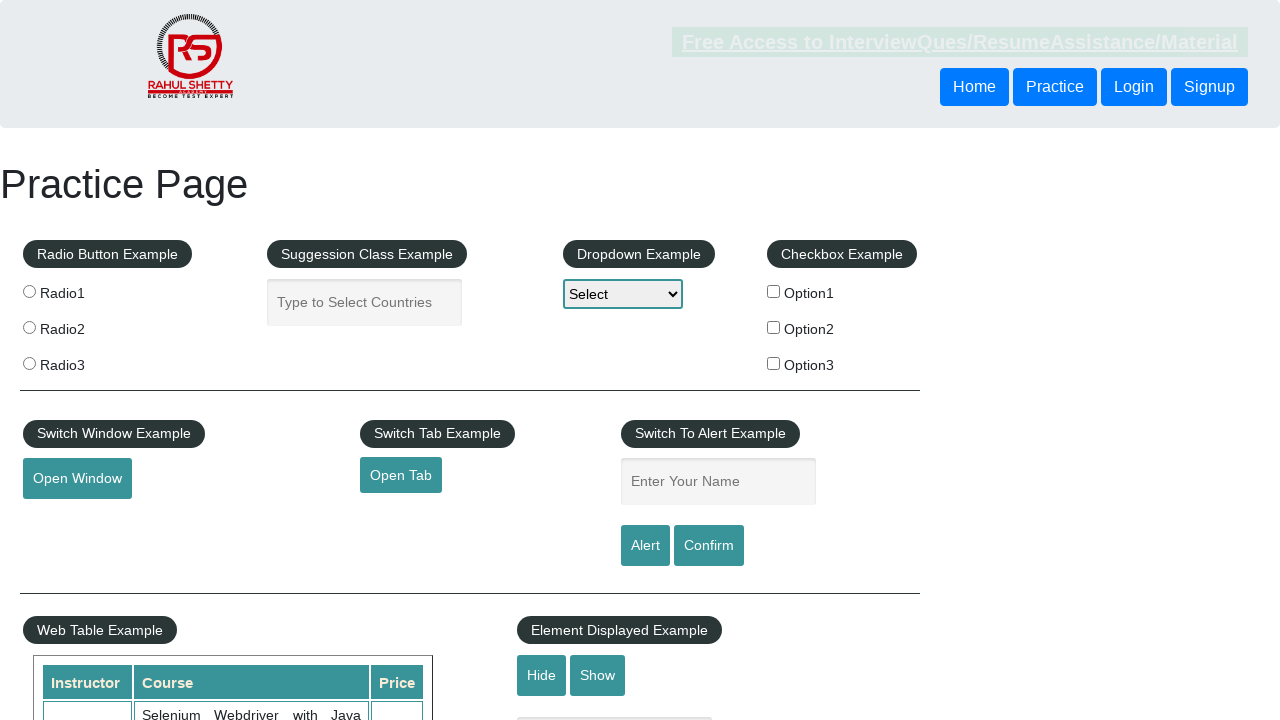

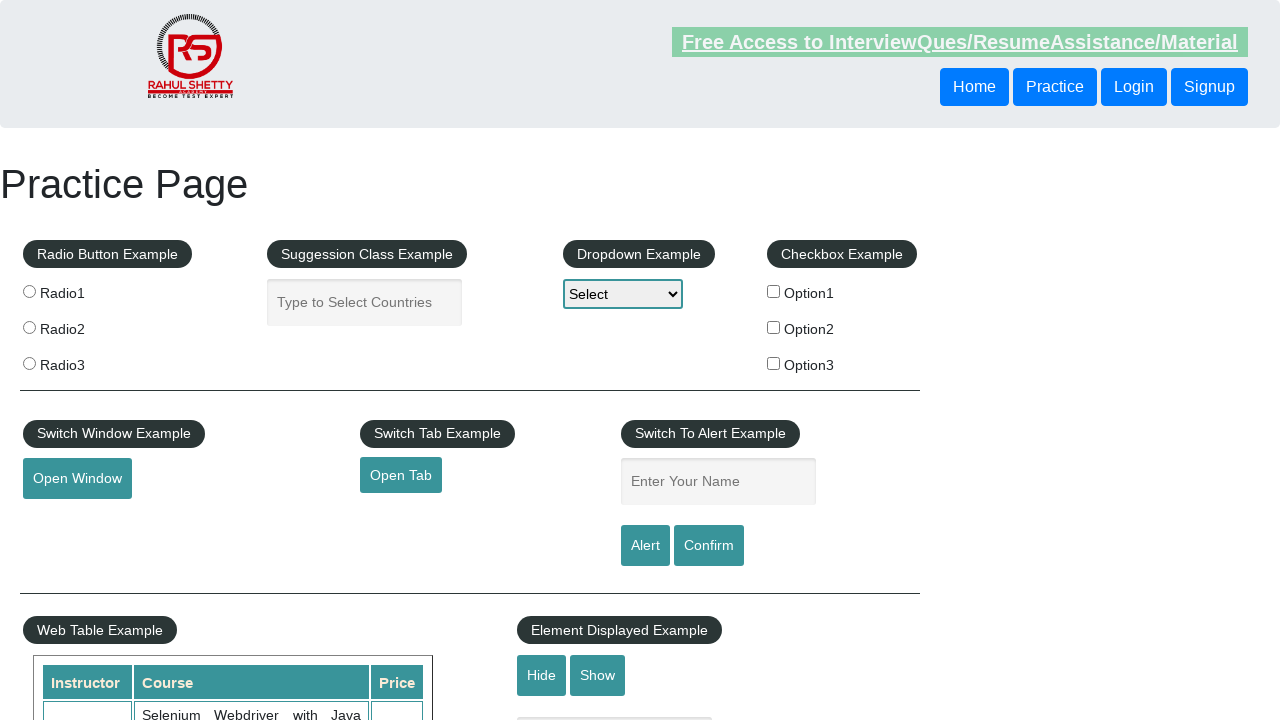